Tests the irregular hours path by selecting "Yes" option and clicking Continue on the UK government holiday entitlement calculator

Starting URL: https://www.gov.uk/calculate-your-holiday-entitlement/y

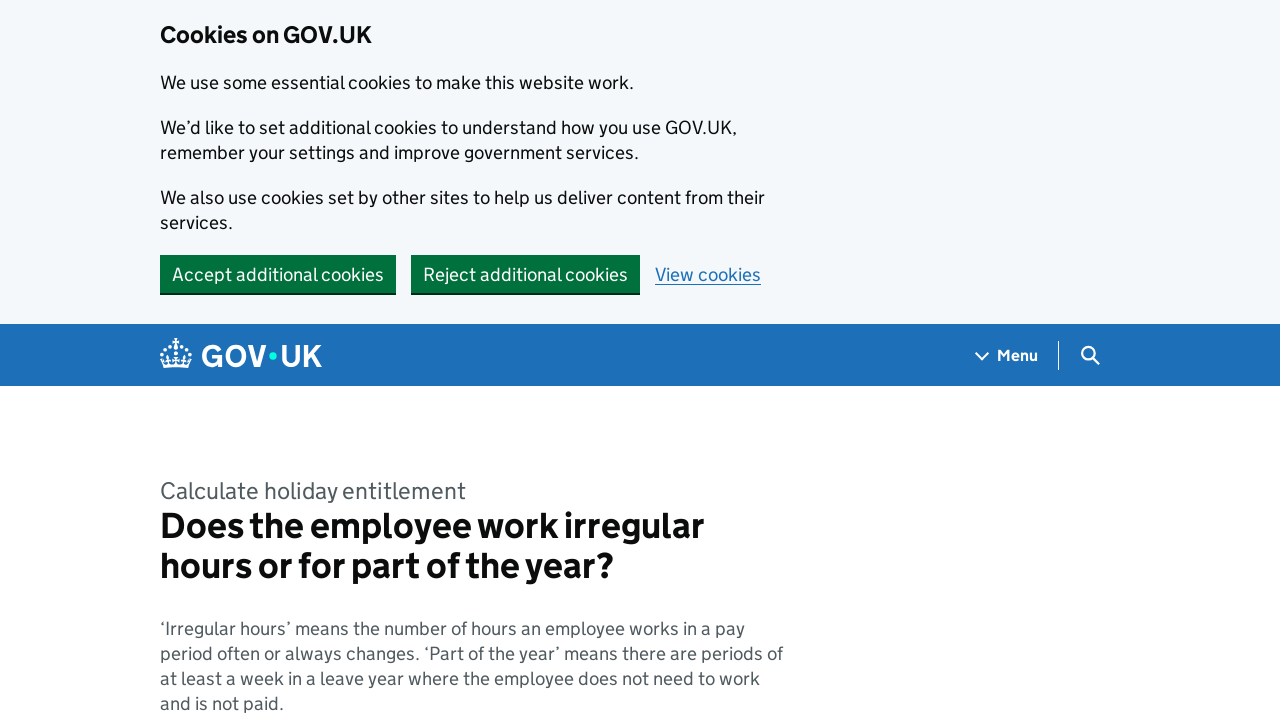

Selected 'Yes' option for irregular hours question at (182, 360) on internal:label="Yes"i
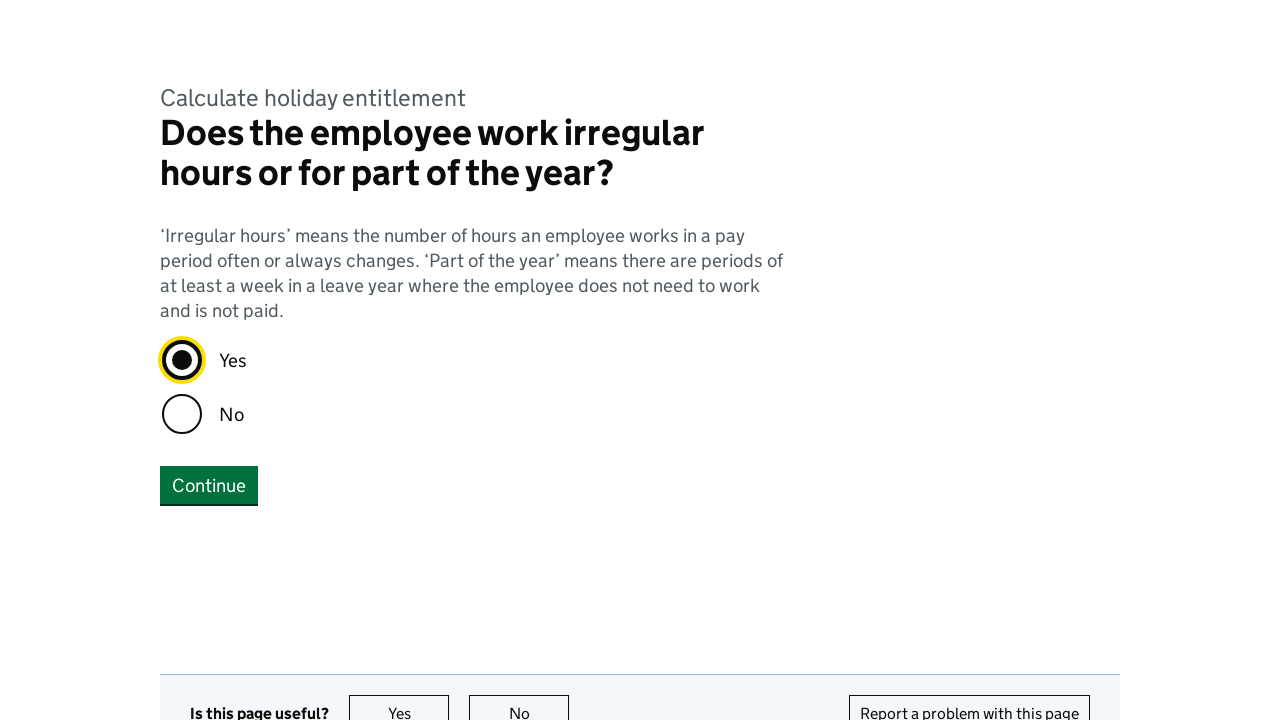

Clicked Continue button to proceed with irregular hours path at (209, 485) on internal:text="Continue"i
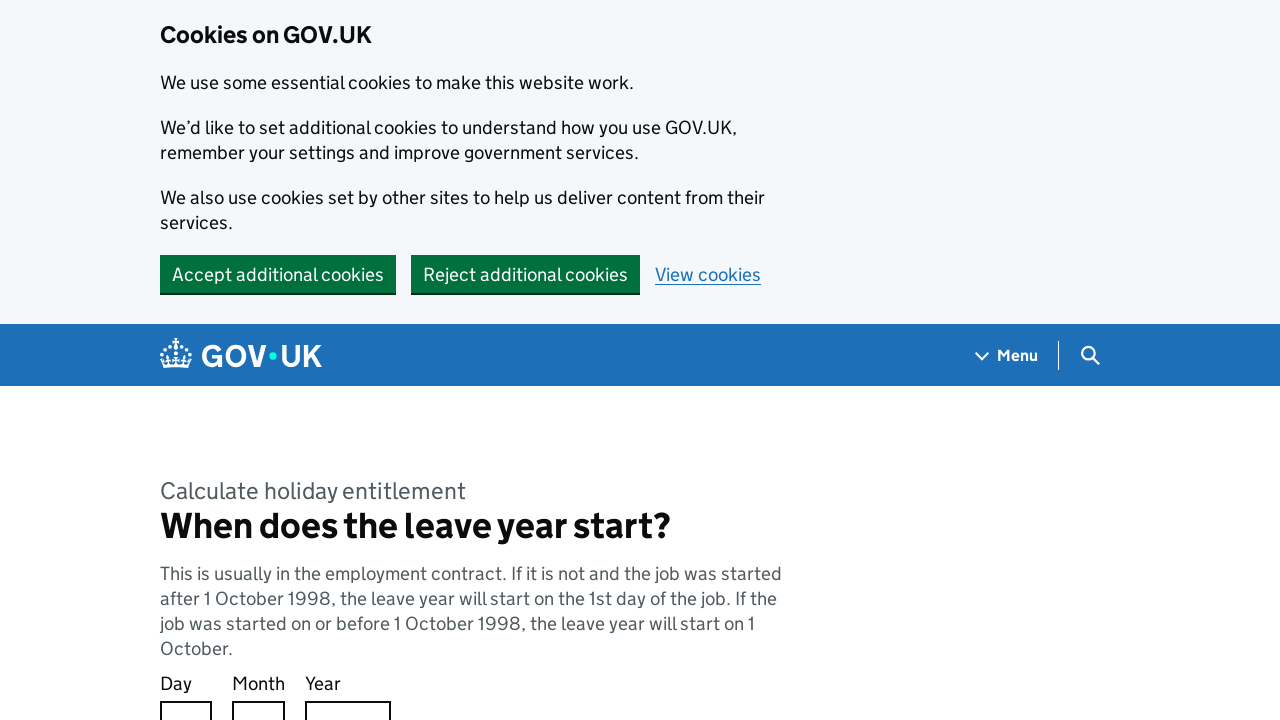

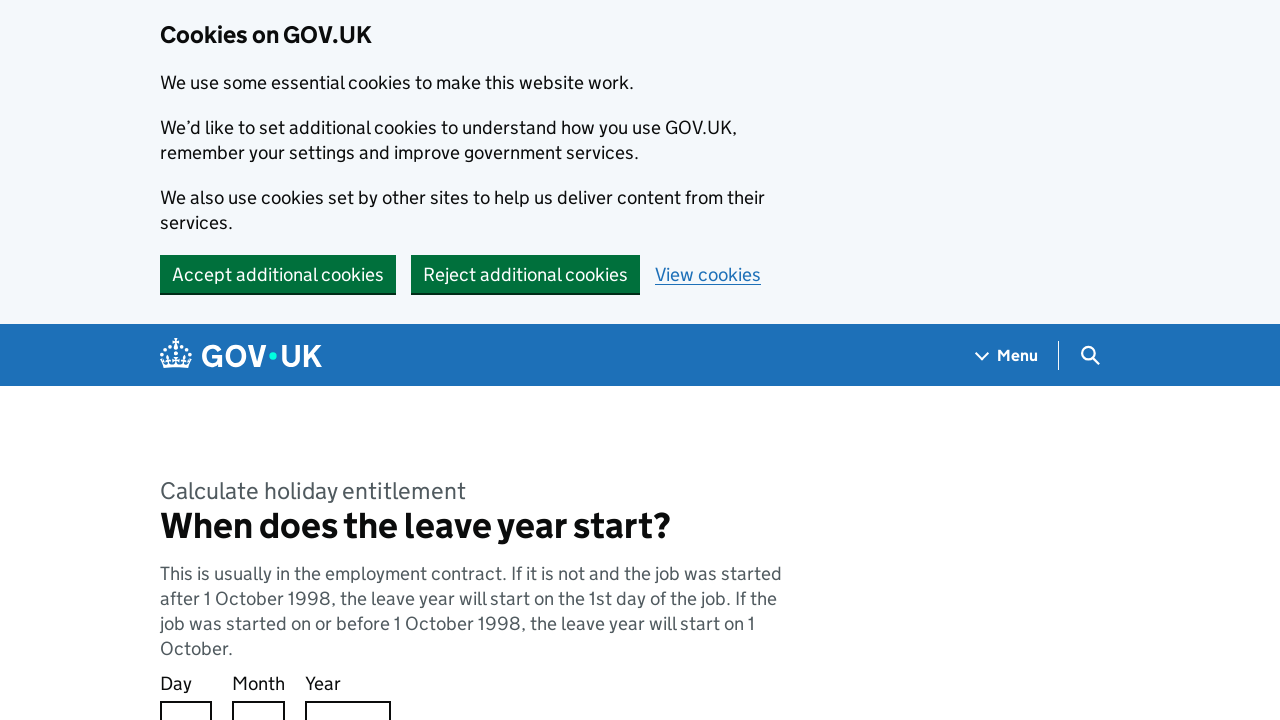